Tests various alert dialog interactions including simple alerts, timed alerts, and prompt alerts on the DemoQA alerts page

Starting URL: https://demoqa.com/alerts

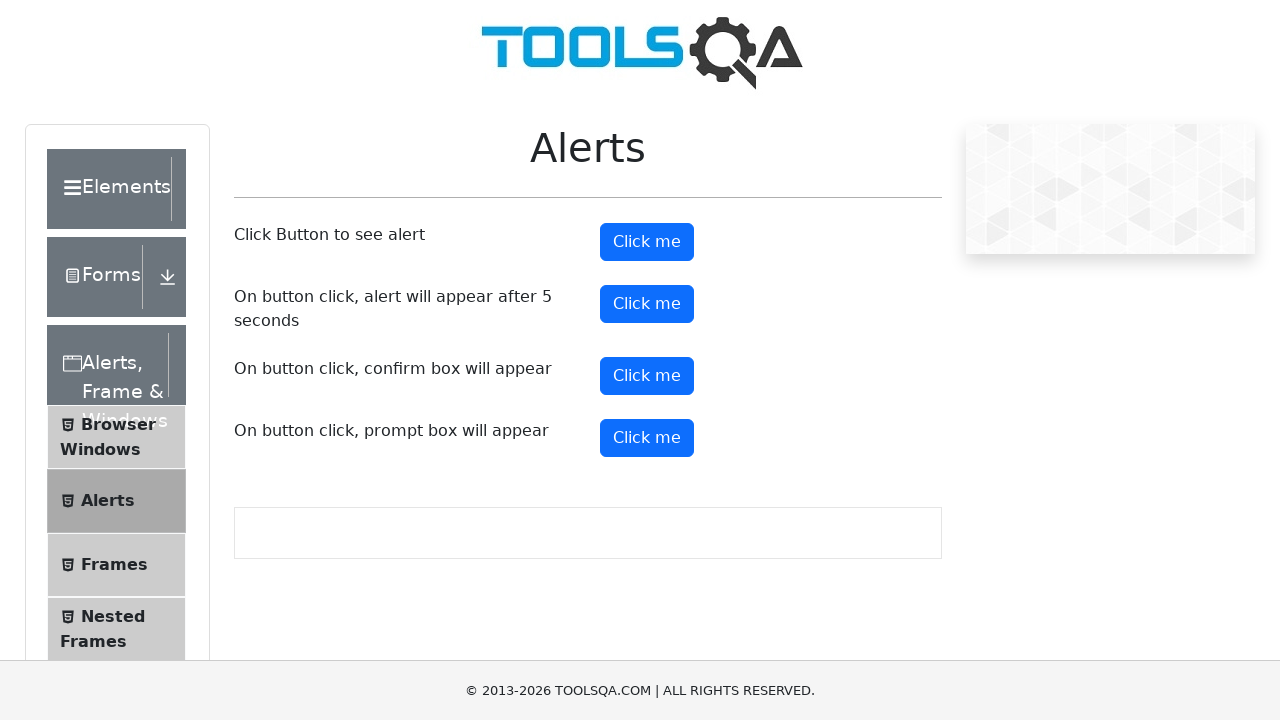

Clicked simple alert button at (647, 242) on button#alertButton
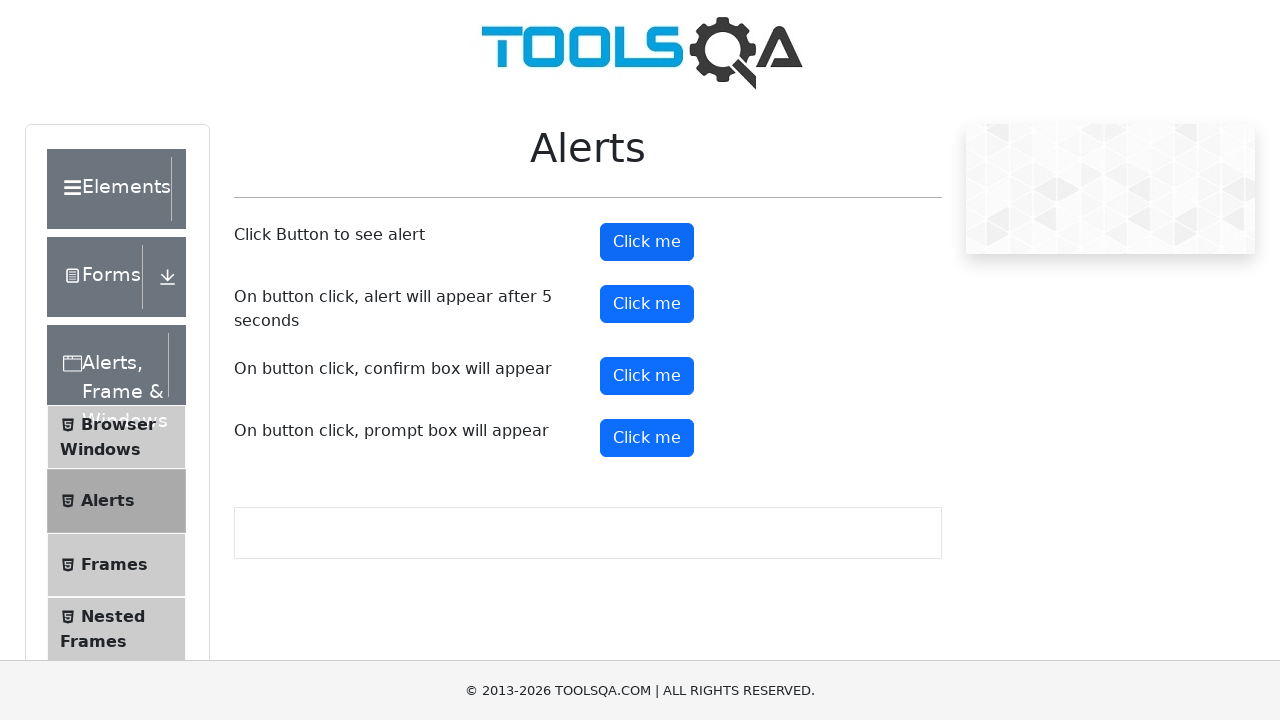

Set up dialog handler to accept alerts
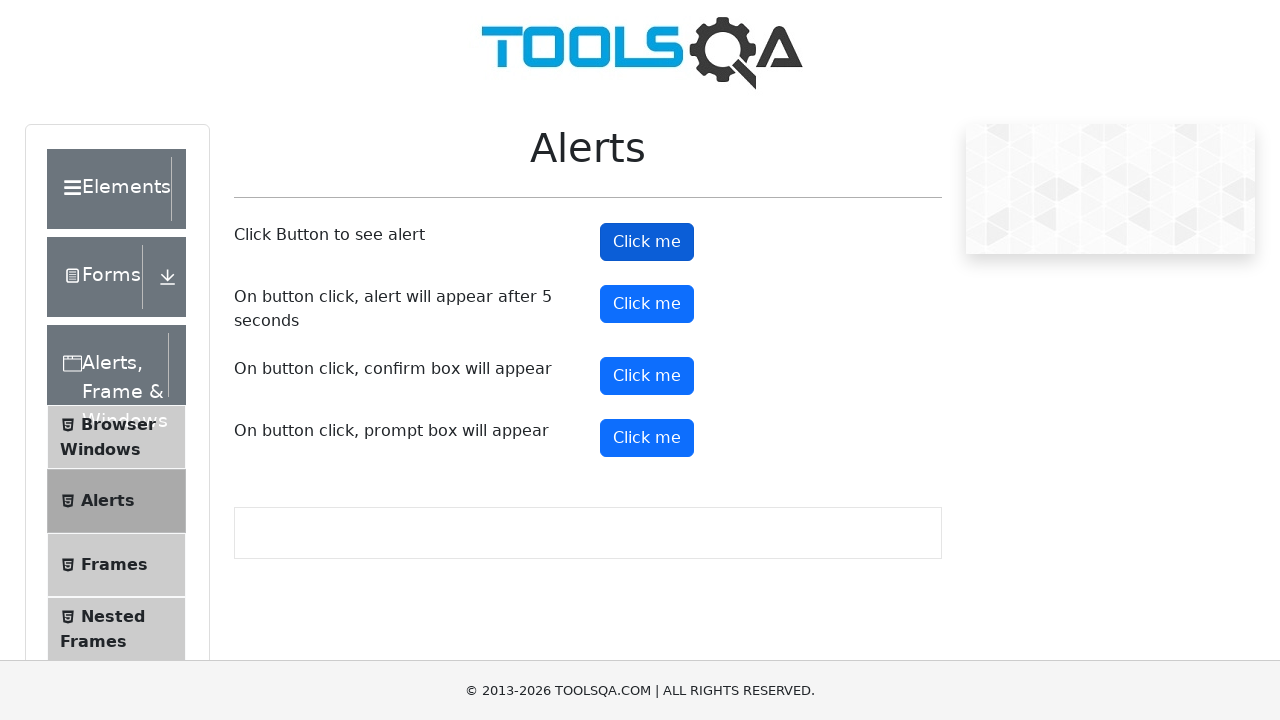

Clicked timer alert button (waits 5 seconds before alert appears) at (647, 304) on button#timerAlertButton
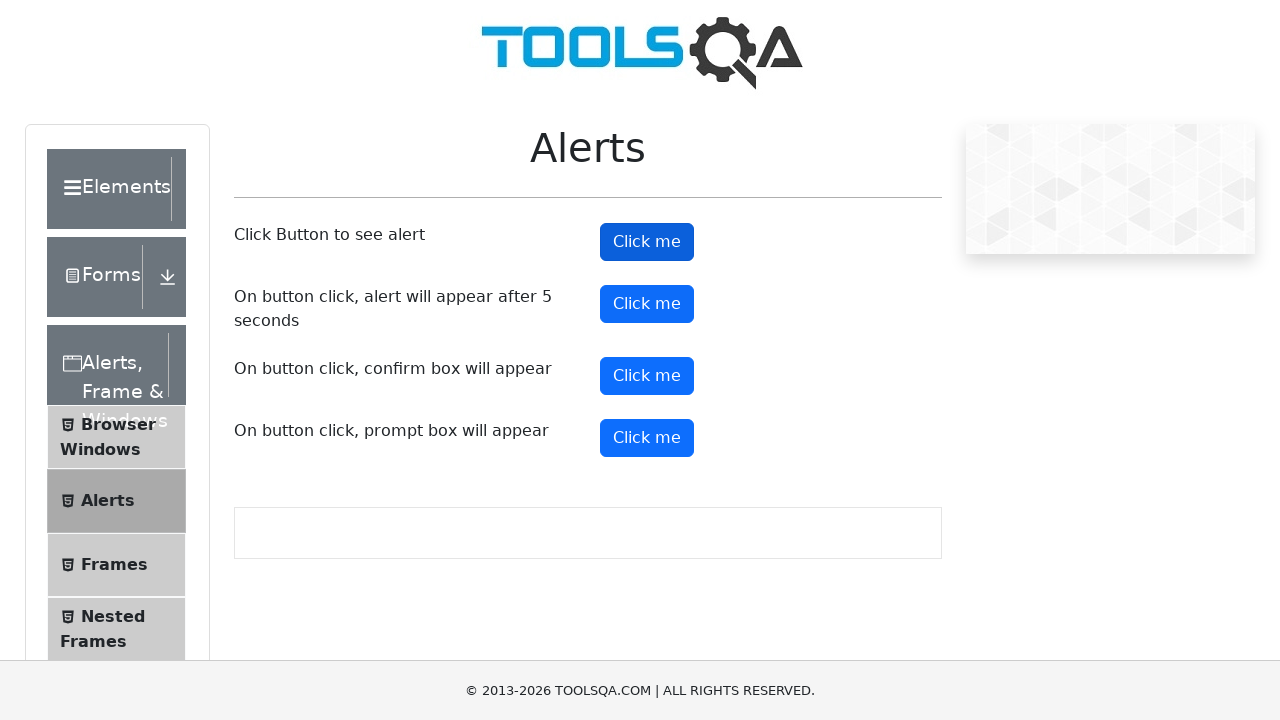

Clicked prompt button at (647, 438) on button#promtButton
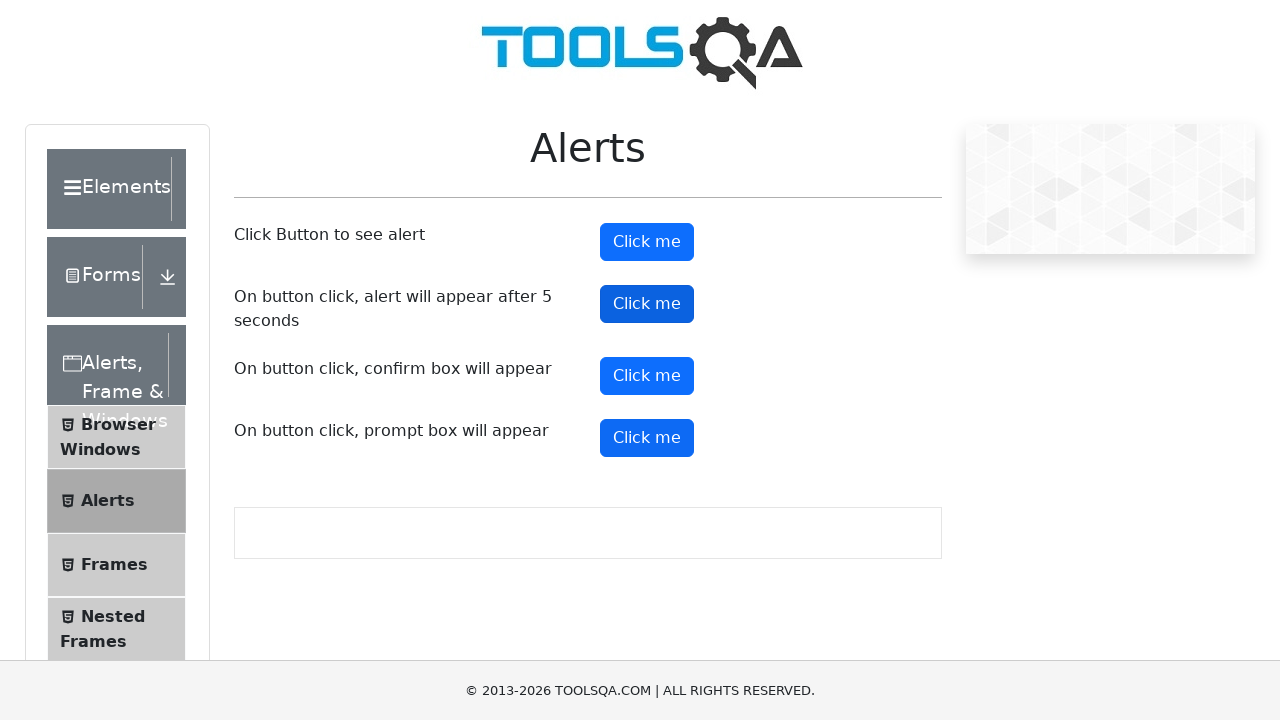

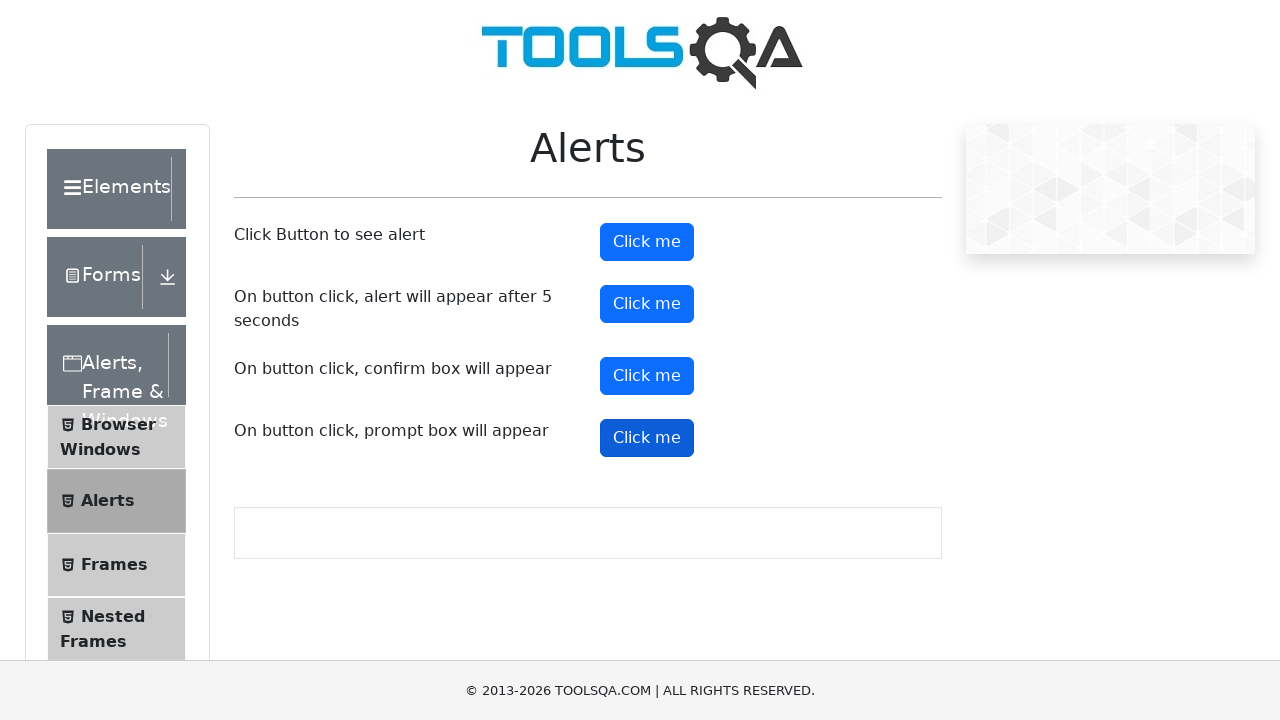